Tests interaction with a modal dialog by clicking a button to trigger it and then clicking OK to dismiss it

Starting URL: https://testpages.herokuapp.com/styled/alerts/fake-alert-test.html

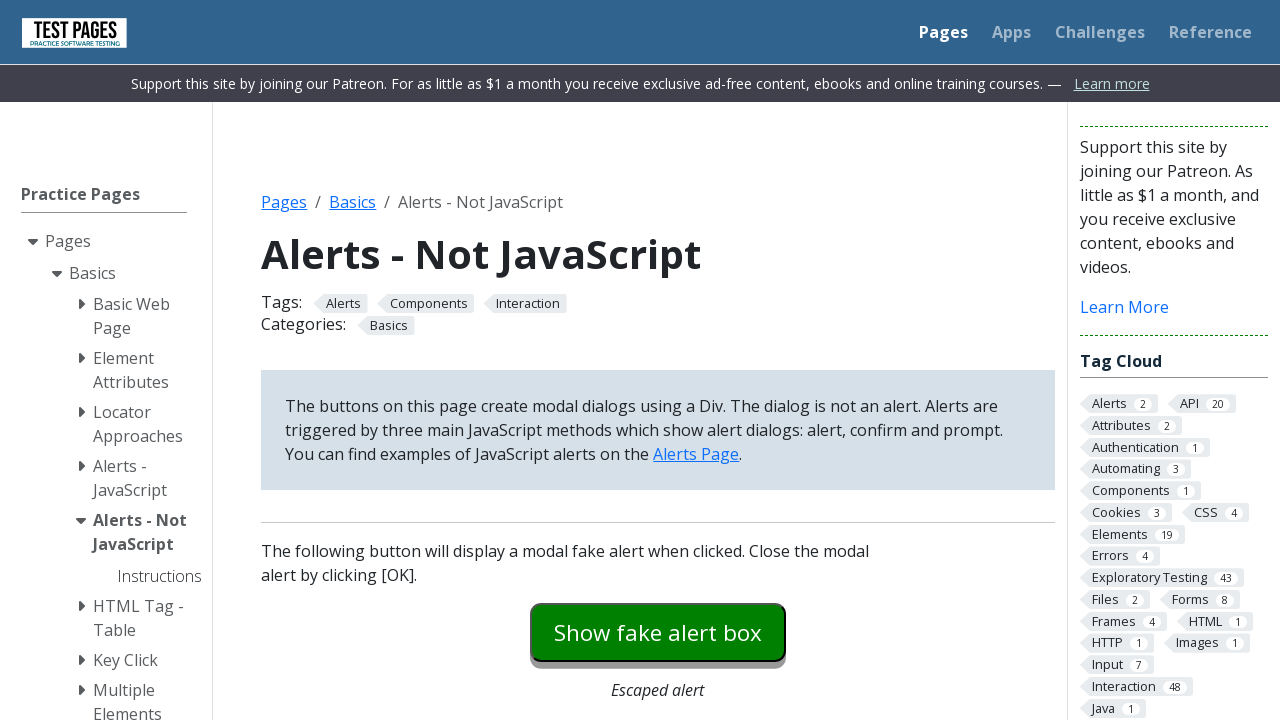

Clicked button to trigger modal dialog at (658, 360) on #modaldialog
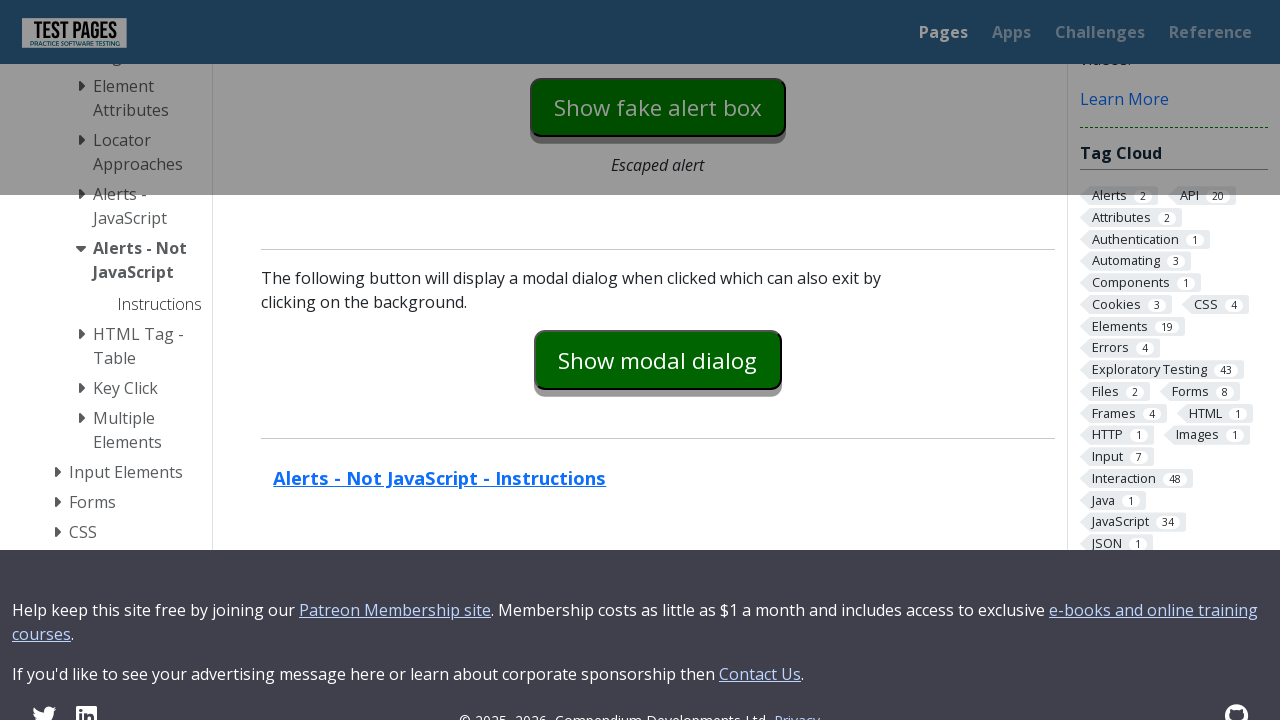

Waited for modal dialog to appear
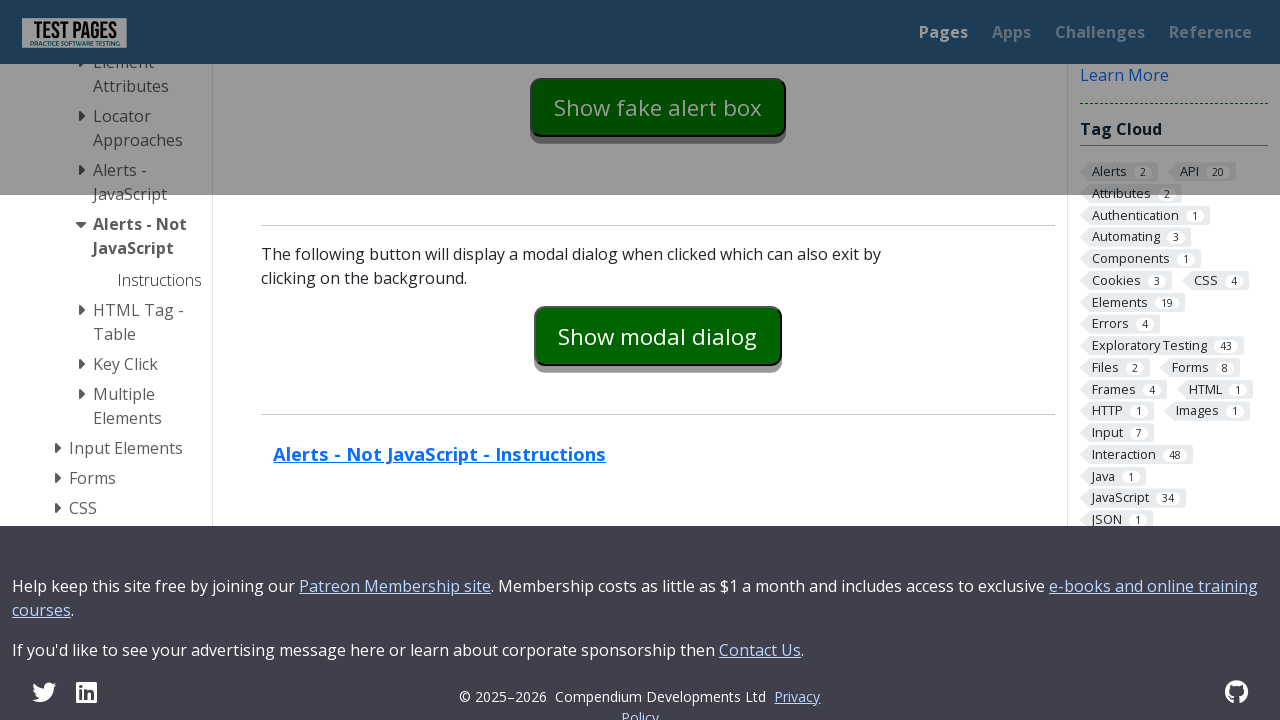

Clicked OK button to dismiss modal dialog at (719, 361) on #dialog-ok
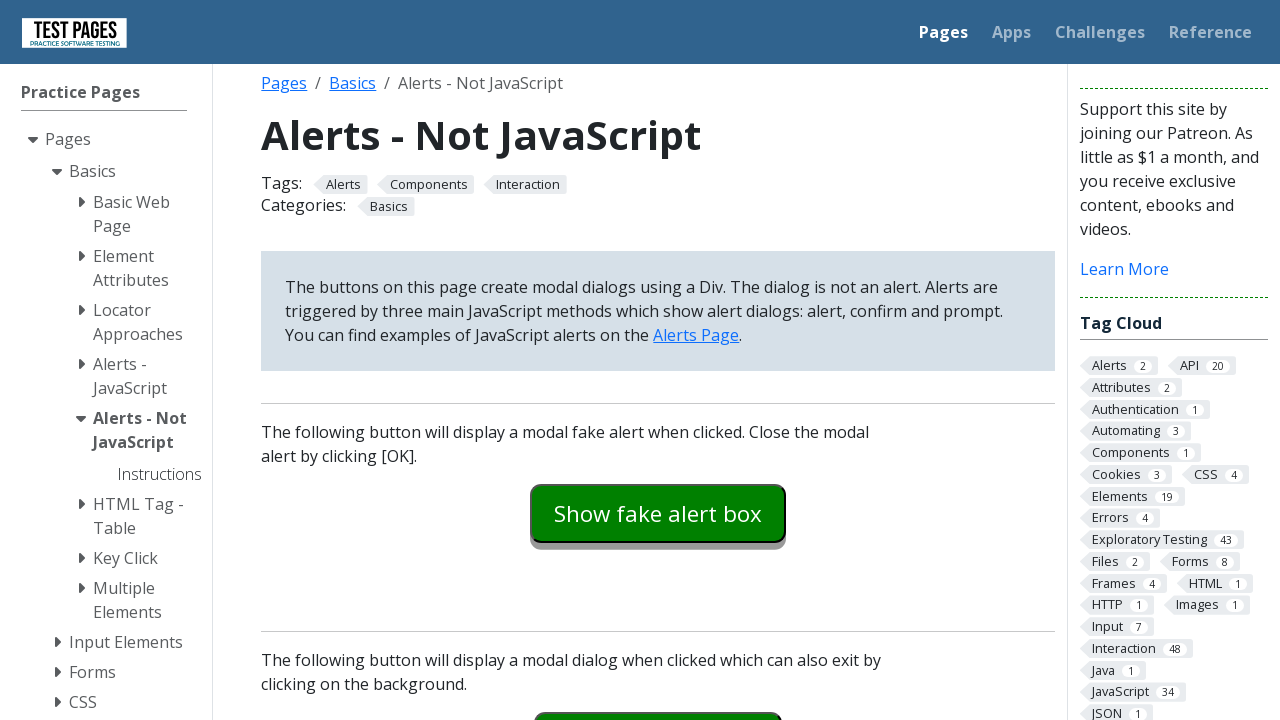

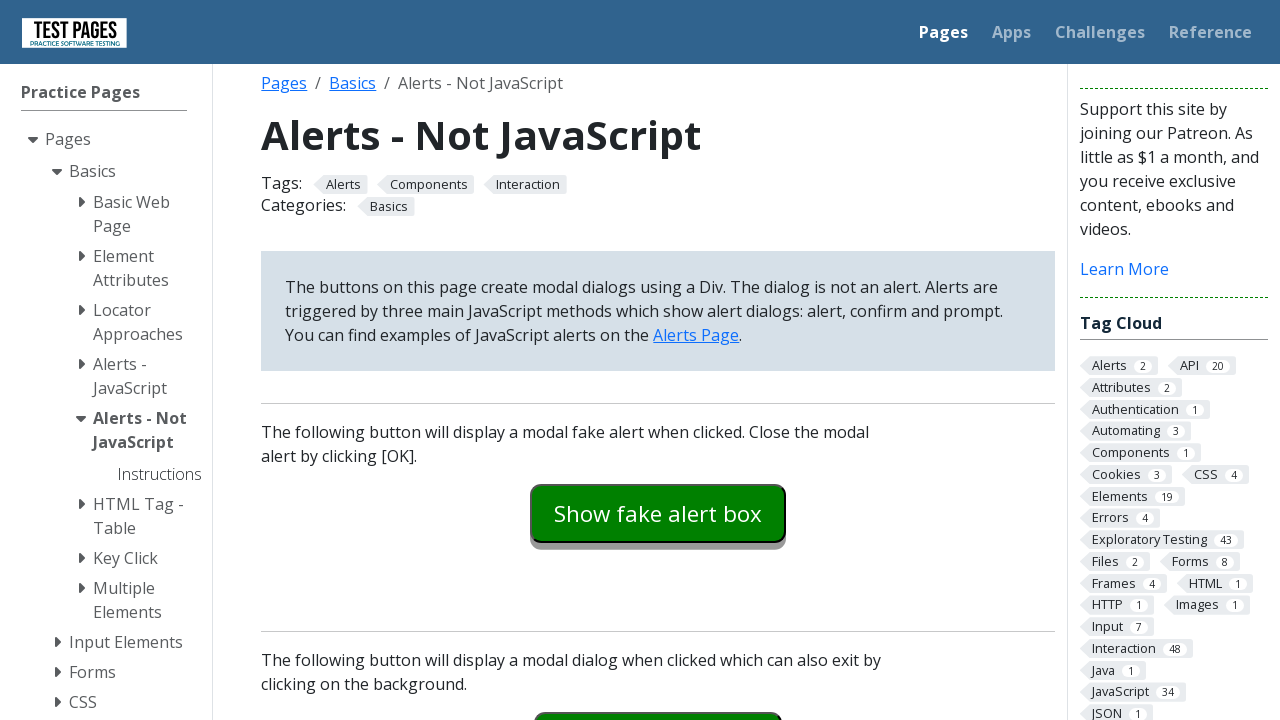